Tests the countries list page by verifying the h1 heading is present

Starting URL: http://tipsymix.com/countries

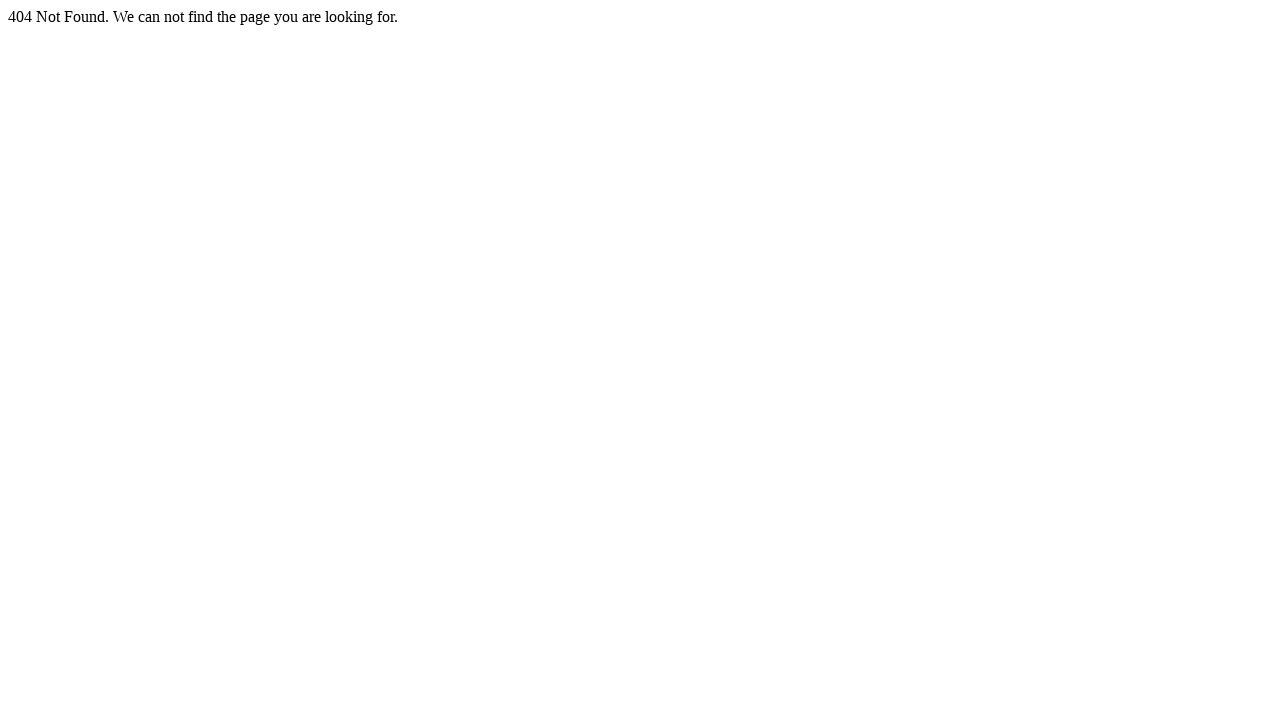

Navigated to countries list page
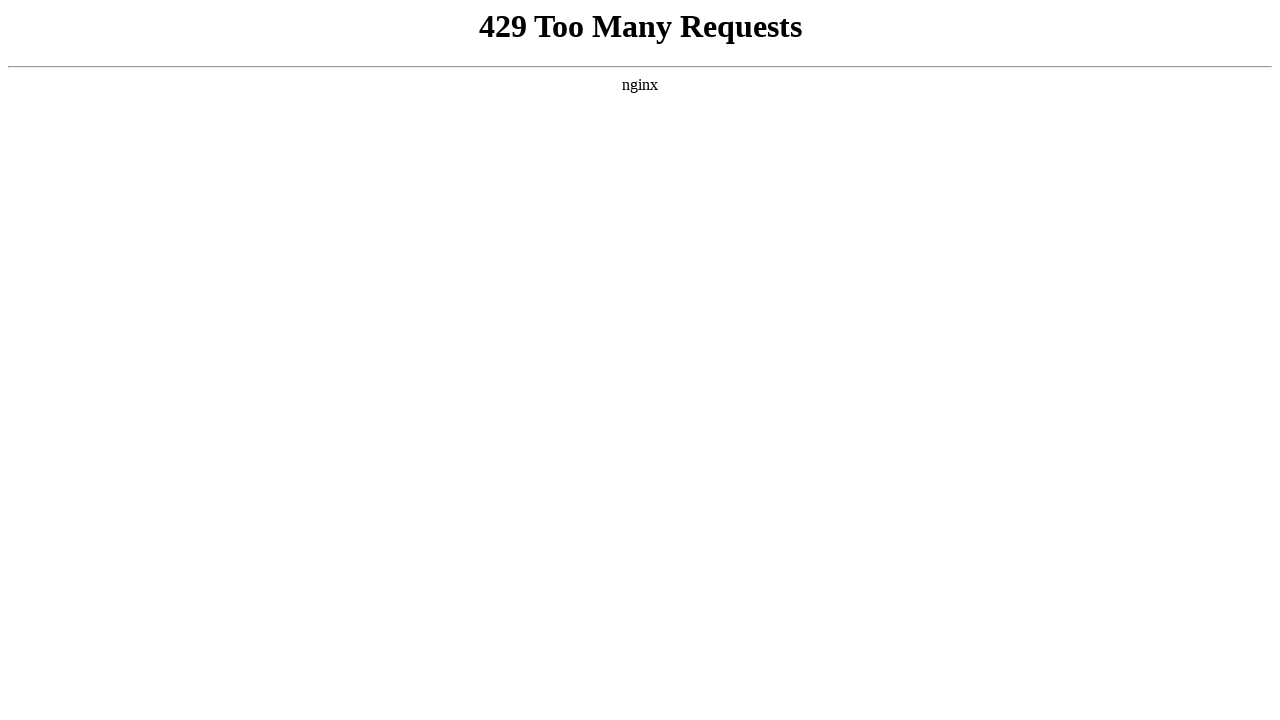

H1 heading is visible on the page
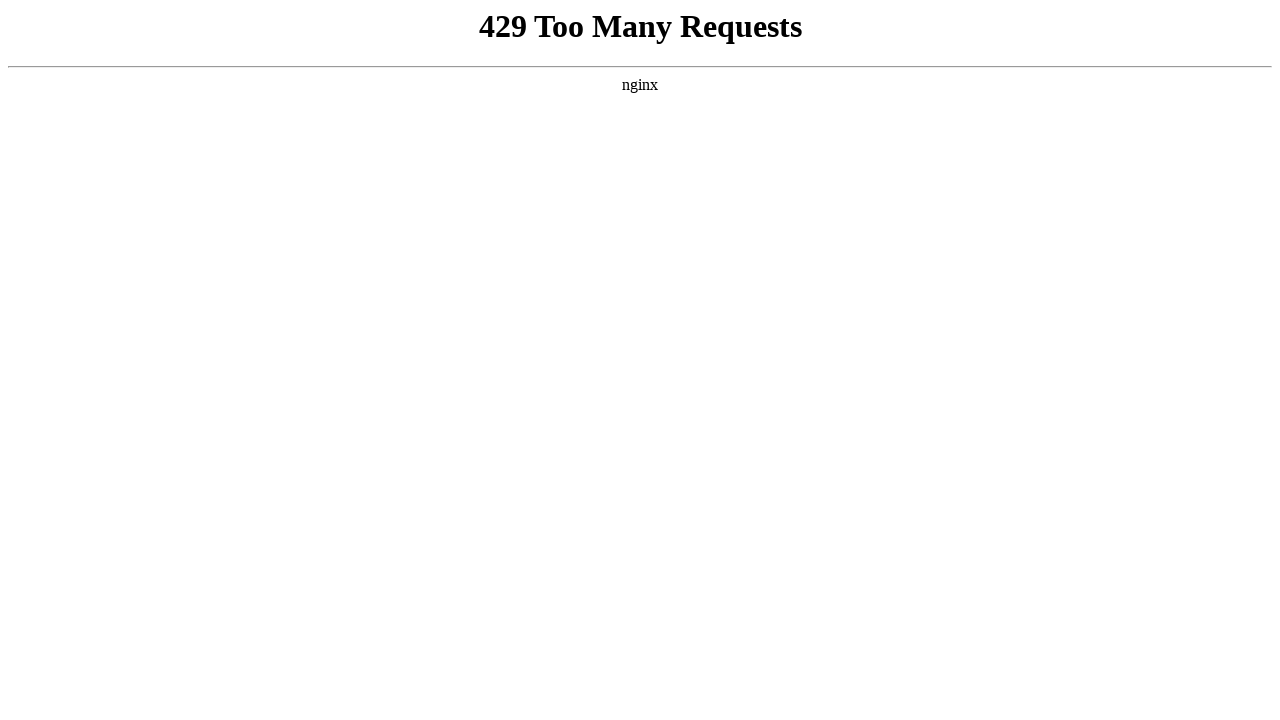

Verified that h1 heading is present on the page
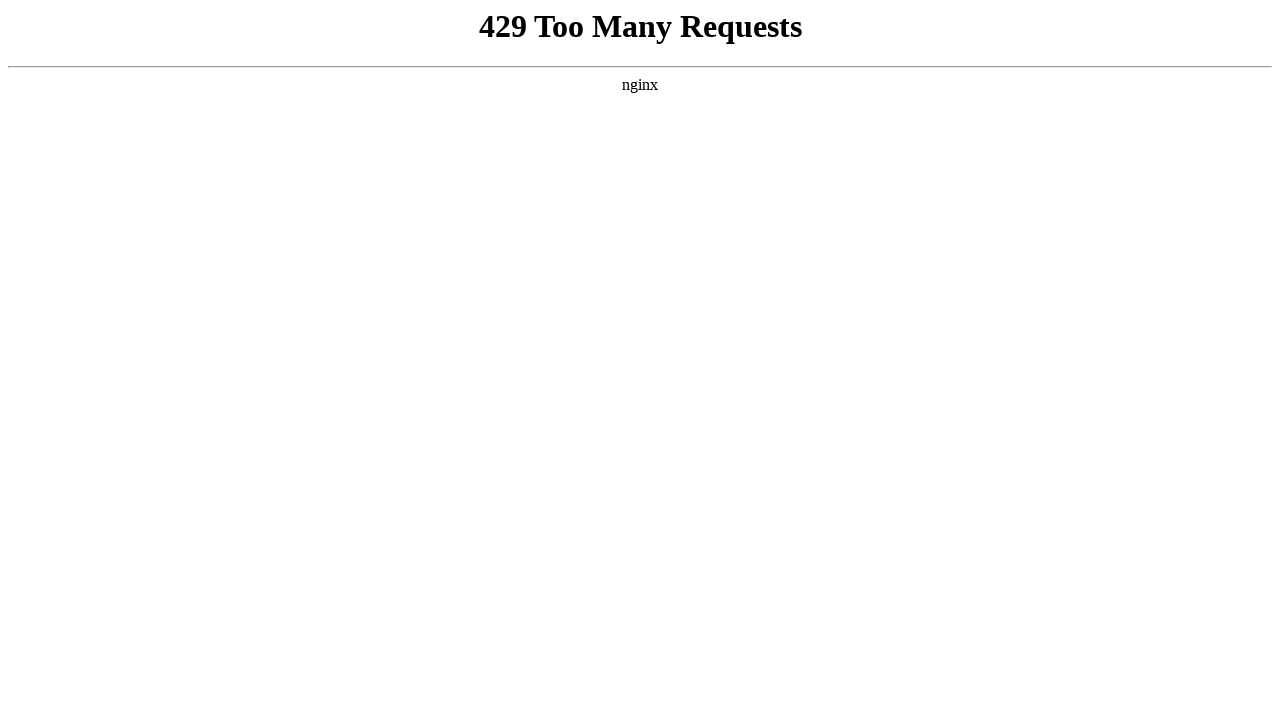

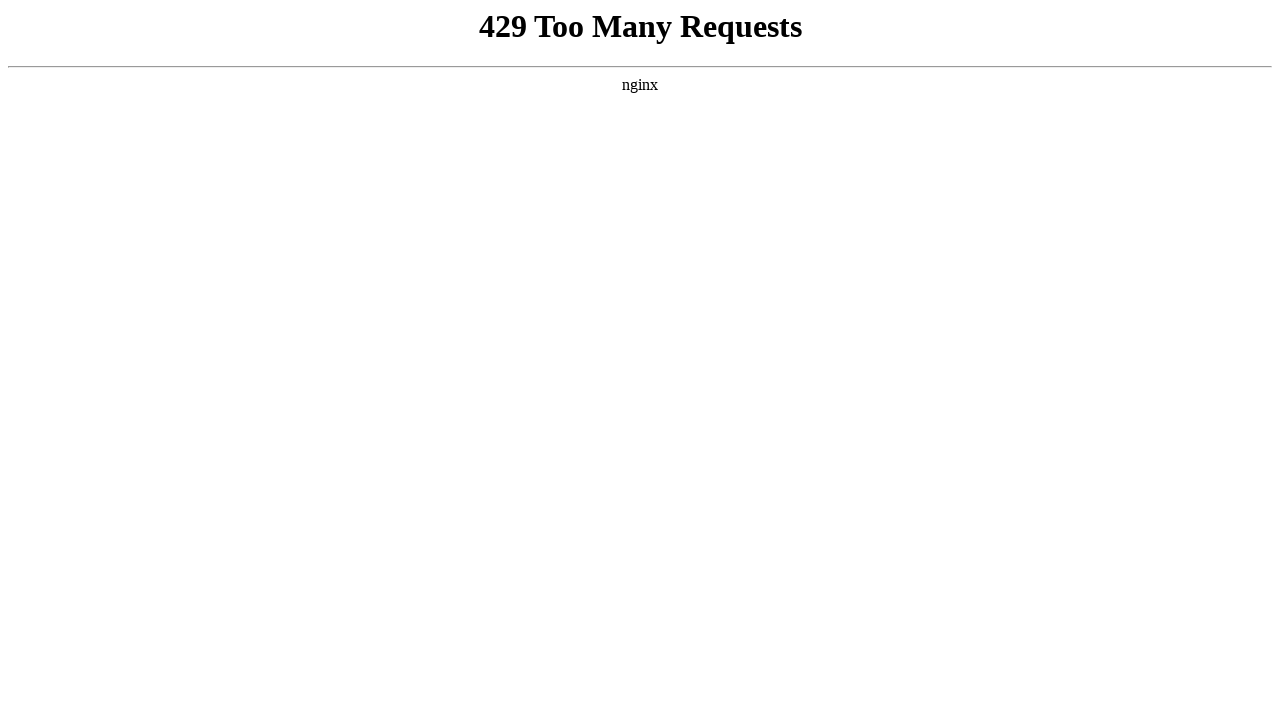